Tests element highlighting functionality by navigating to a page with many elements, finding a specific element by ID, applying a visual highlight style (red dashed border), waiting, then reverting the style back to original.

Starting URL: http://the-internet.herokuapp.com/large

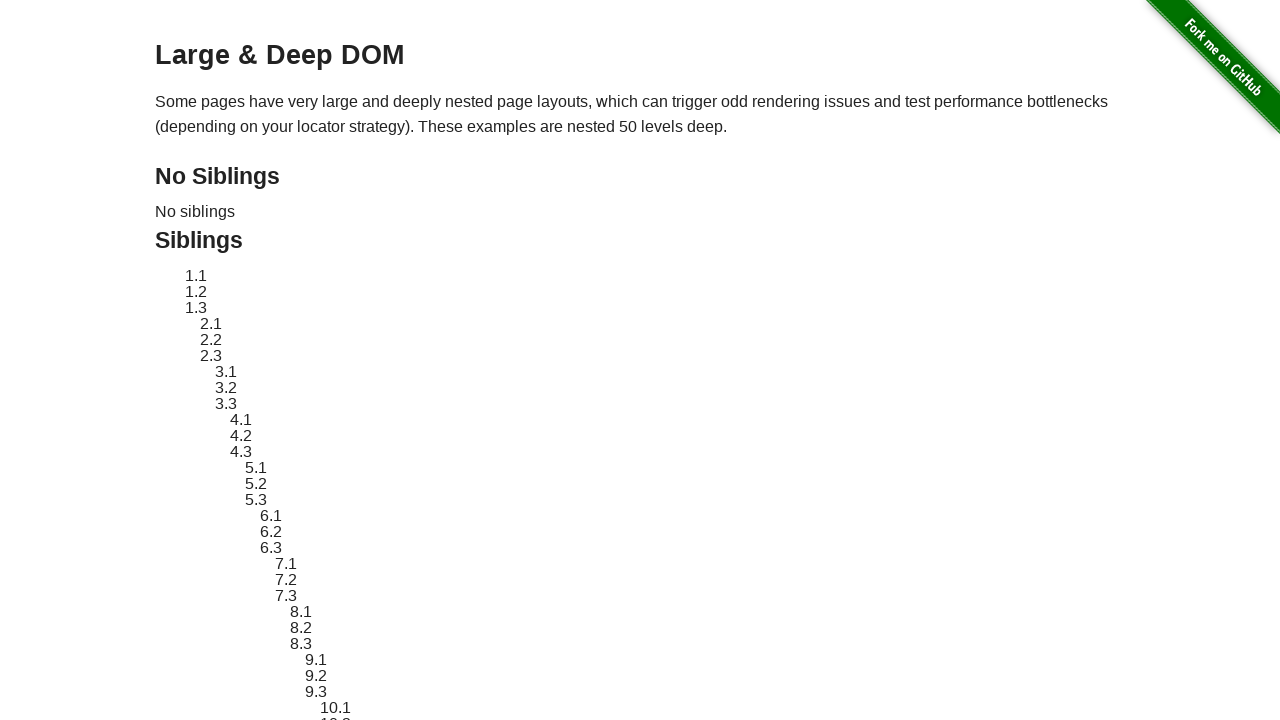

Located element with ID 'sibling-2.3'
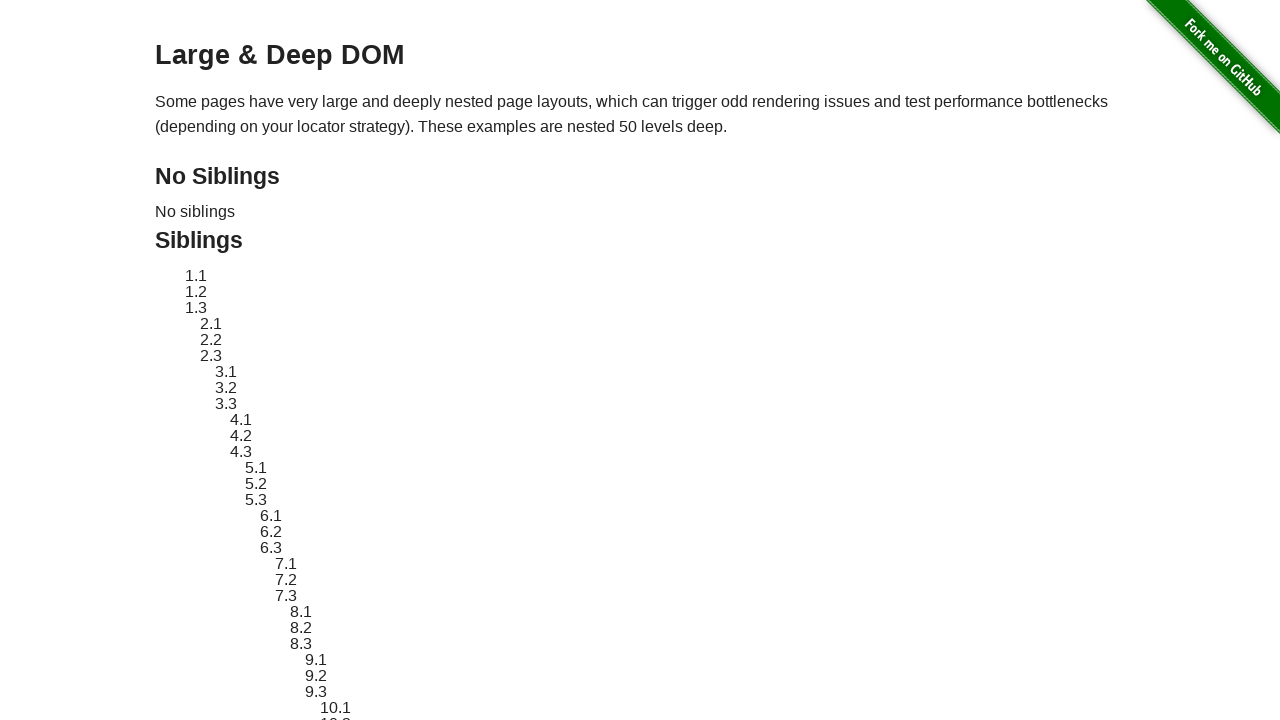

Element became visible
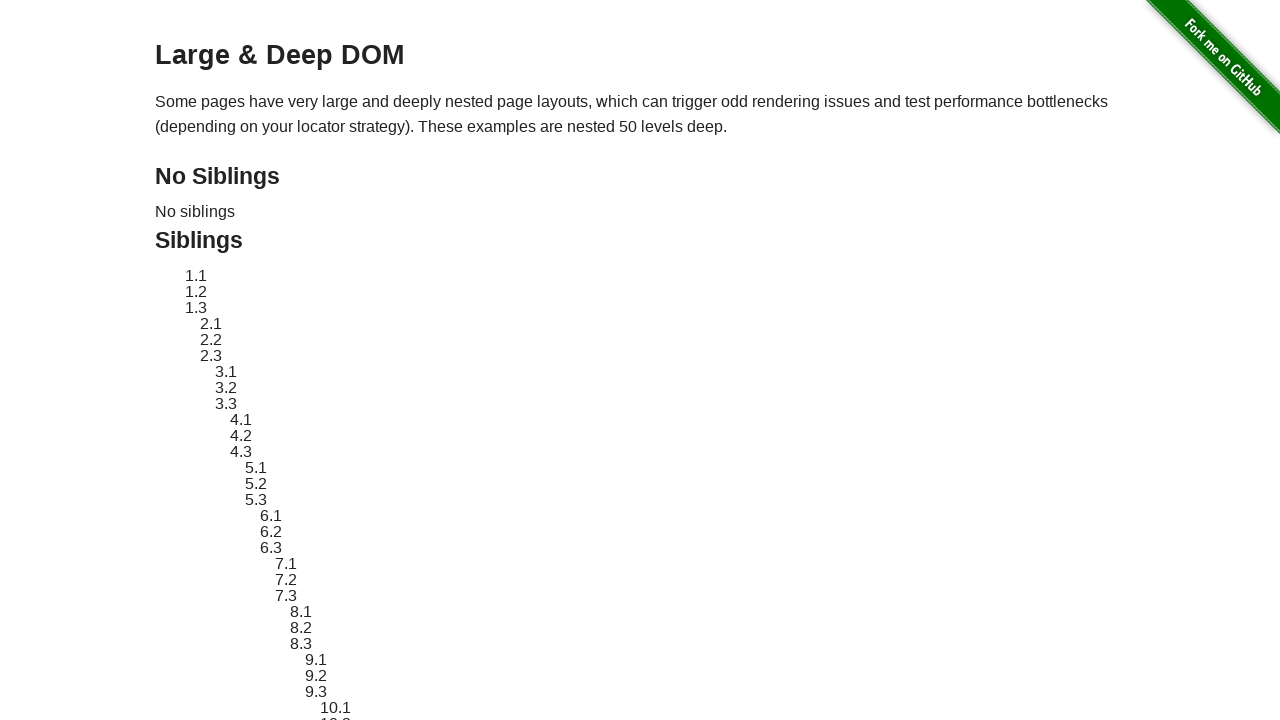

Stored original element style
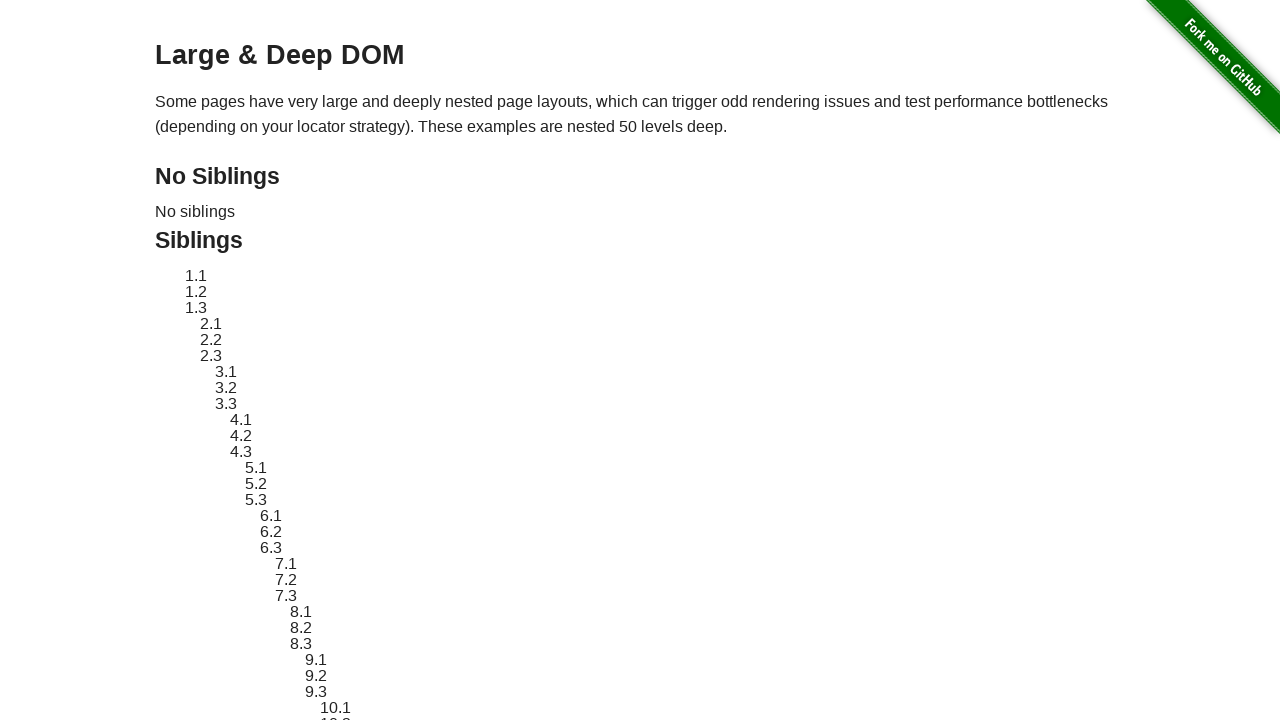

Applied red dashed border highlight style to element
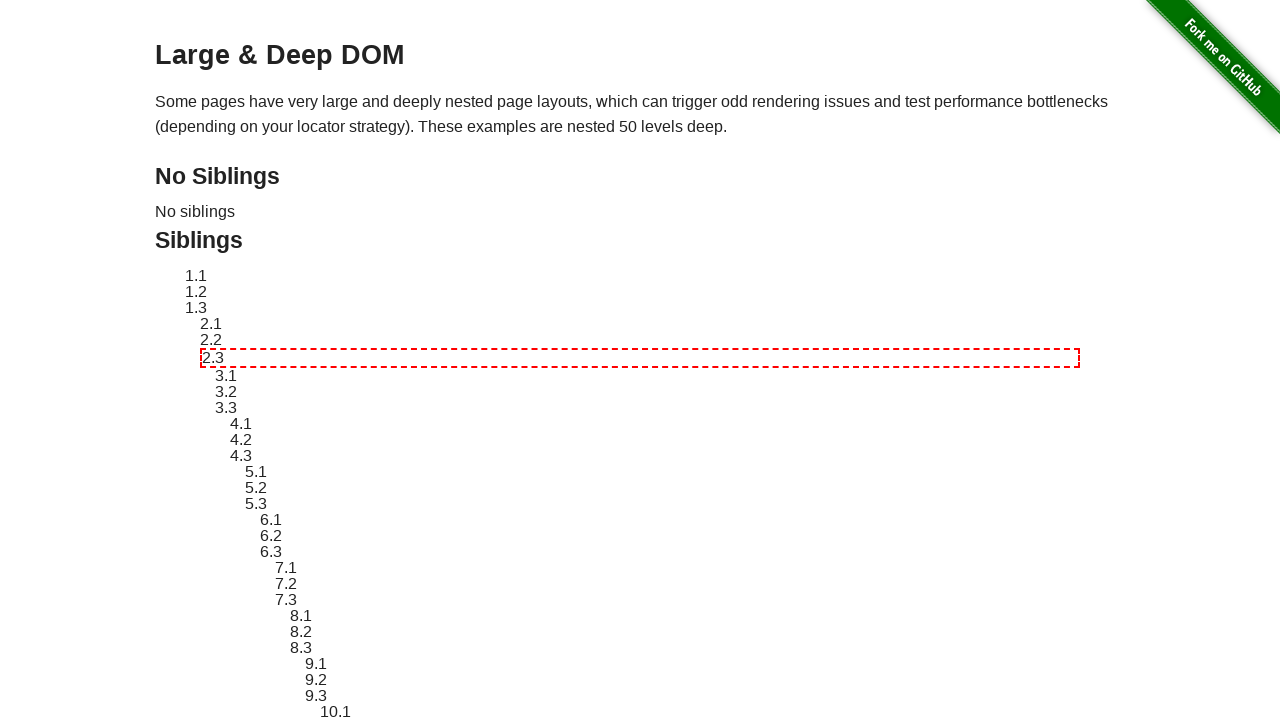

Waited 3 seconds to observe highlighted element
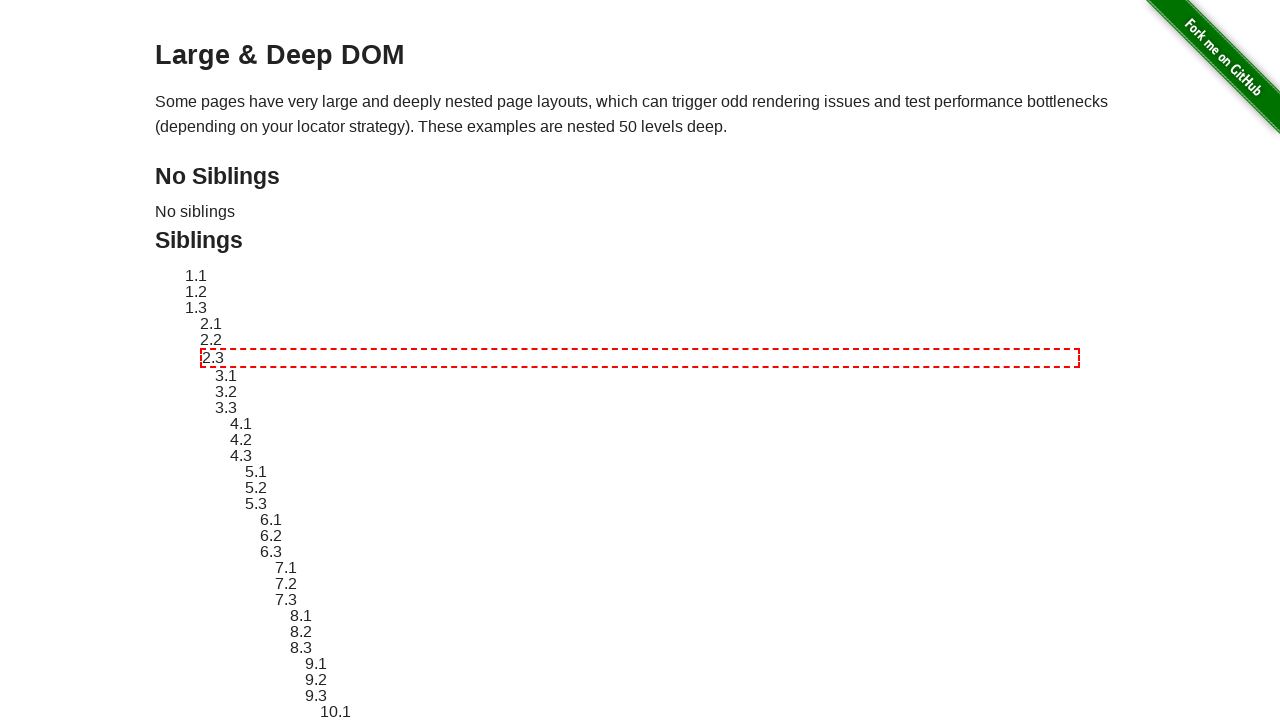

Reverted element style to original
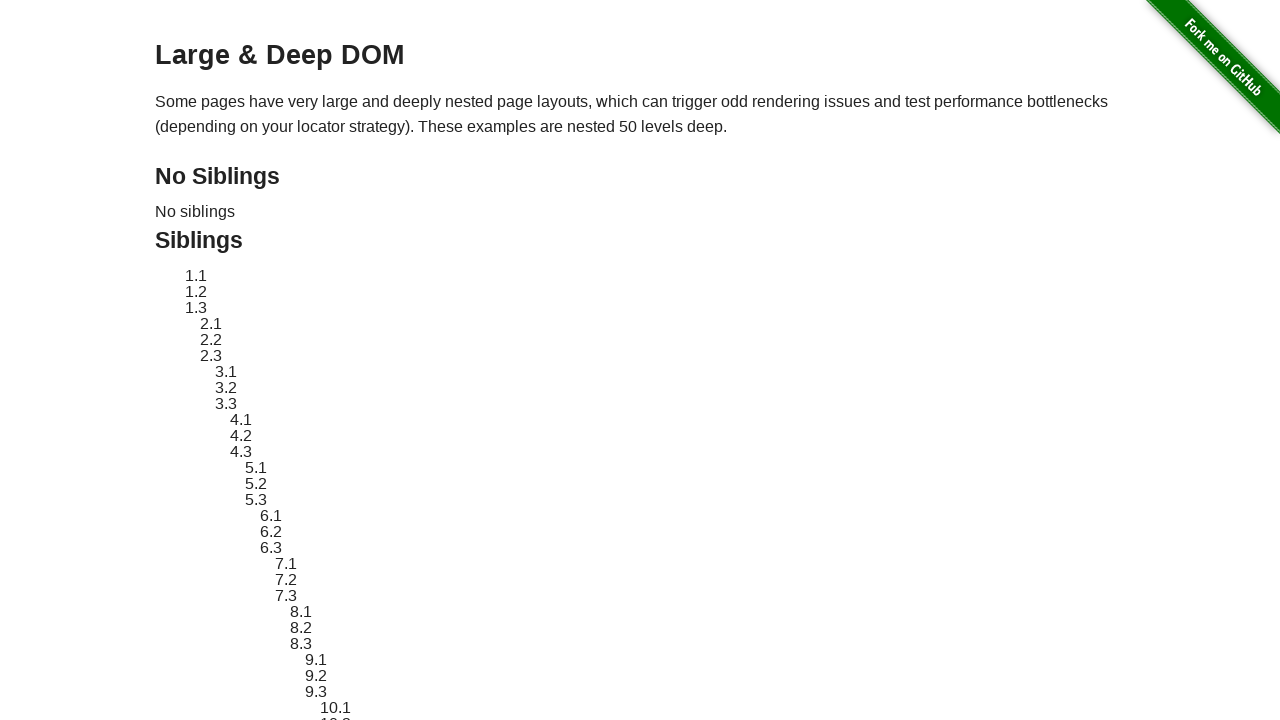

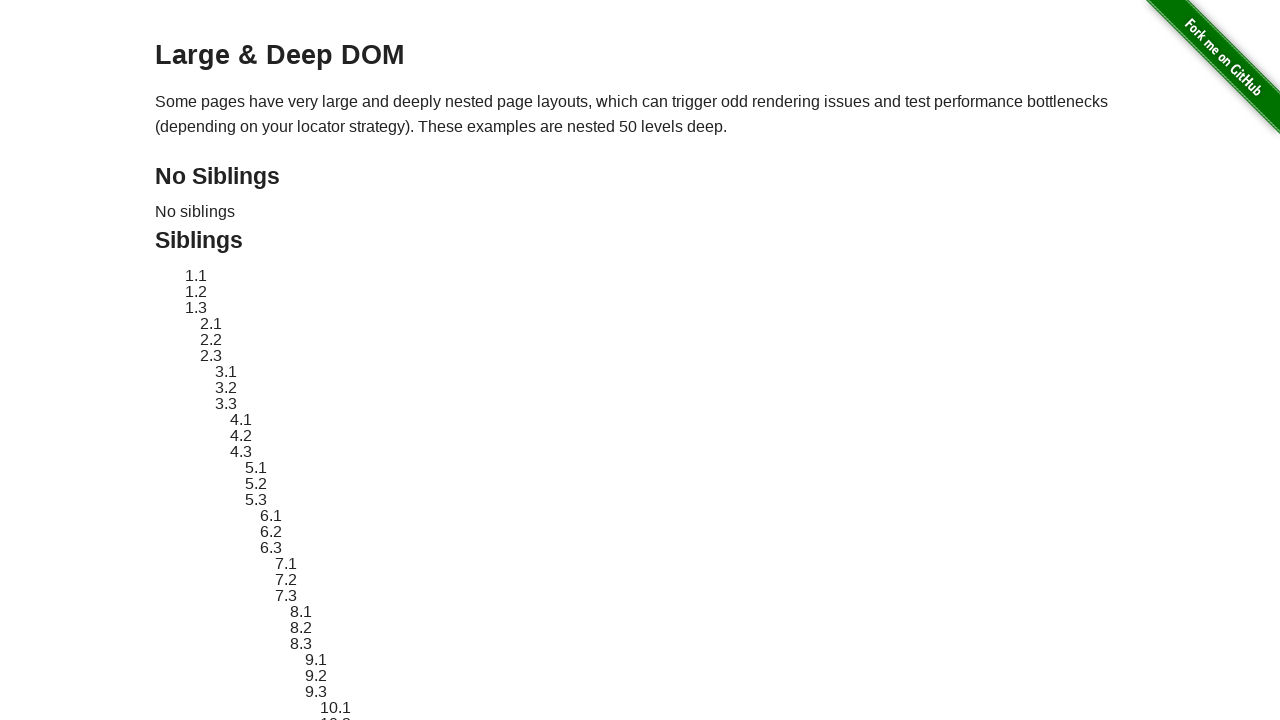